Opens the Air Canada website homepage and verifies that the main heading text "Where can we take you?" is displayed on the page.

Starting URL: https://www.aircanada.com

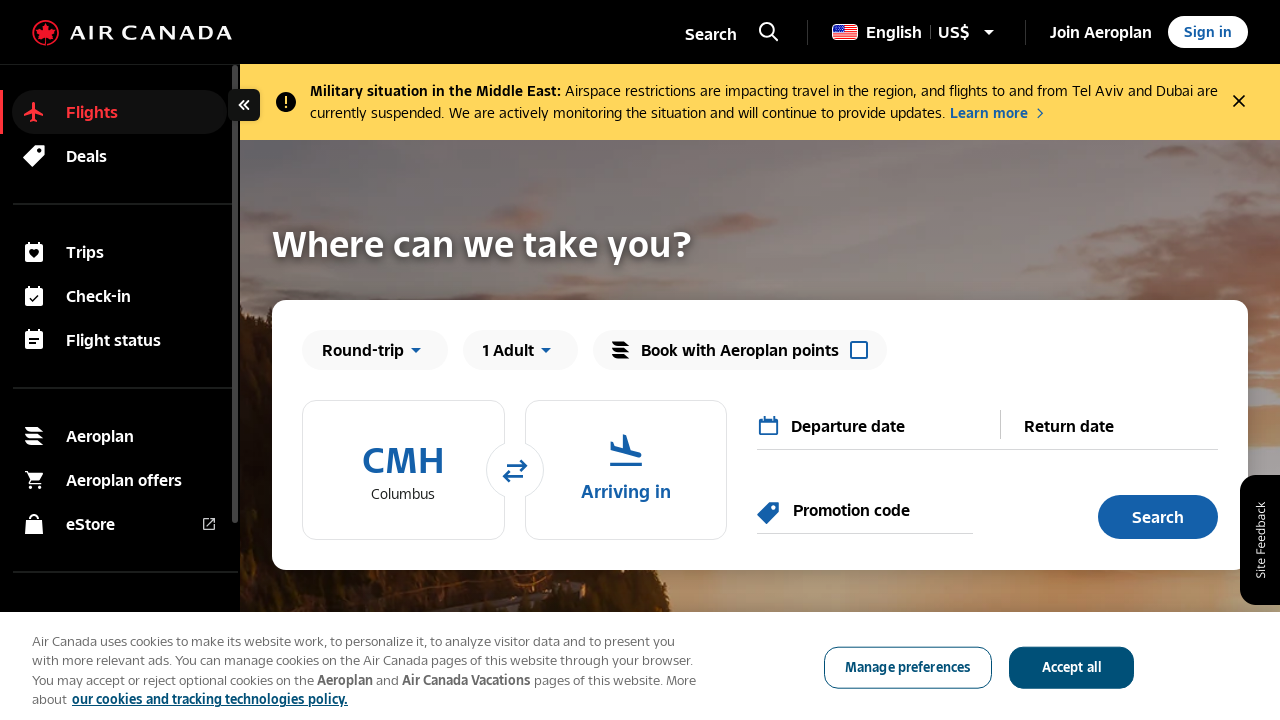

Navigated to Air Canada homepage
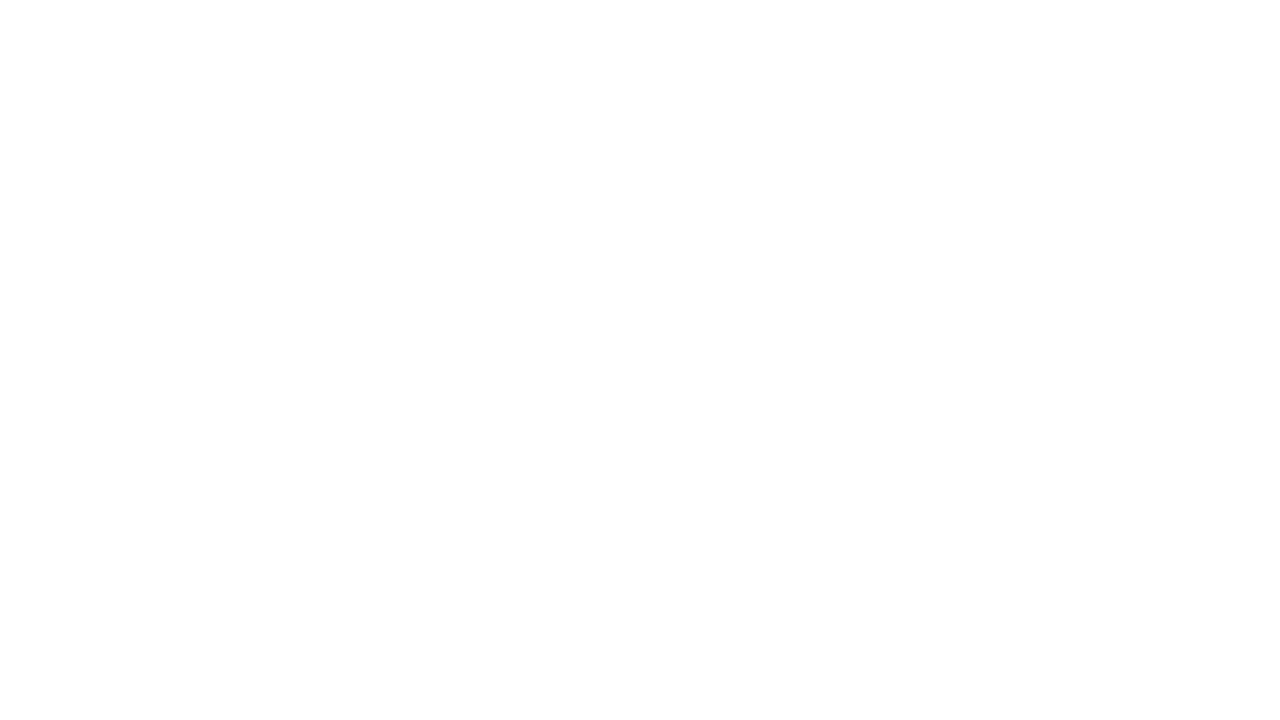

Waited for main heading 'Where can we take you?' to be visible
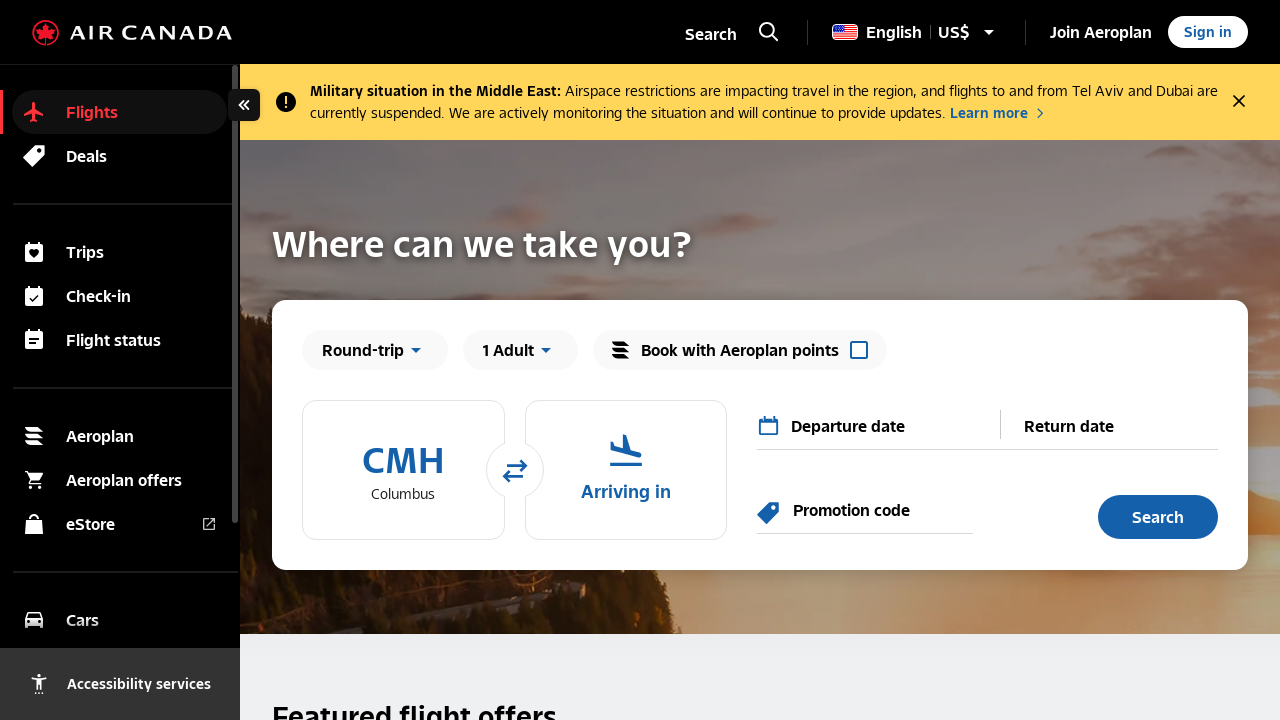

Located main heading element
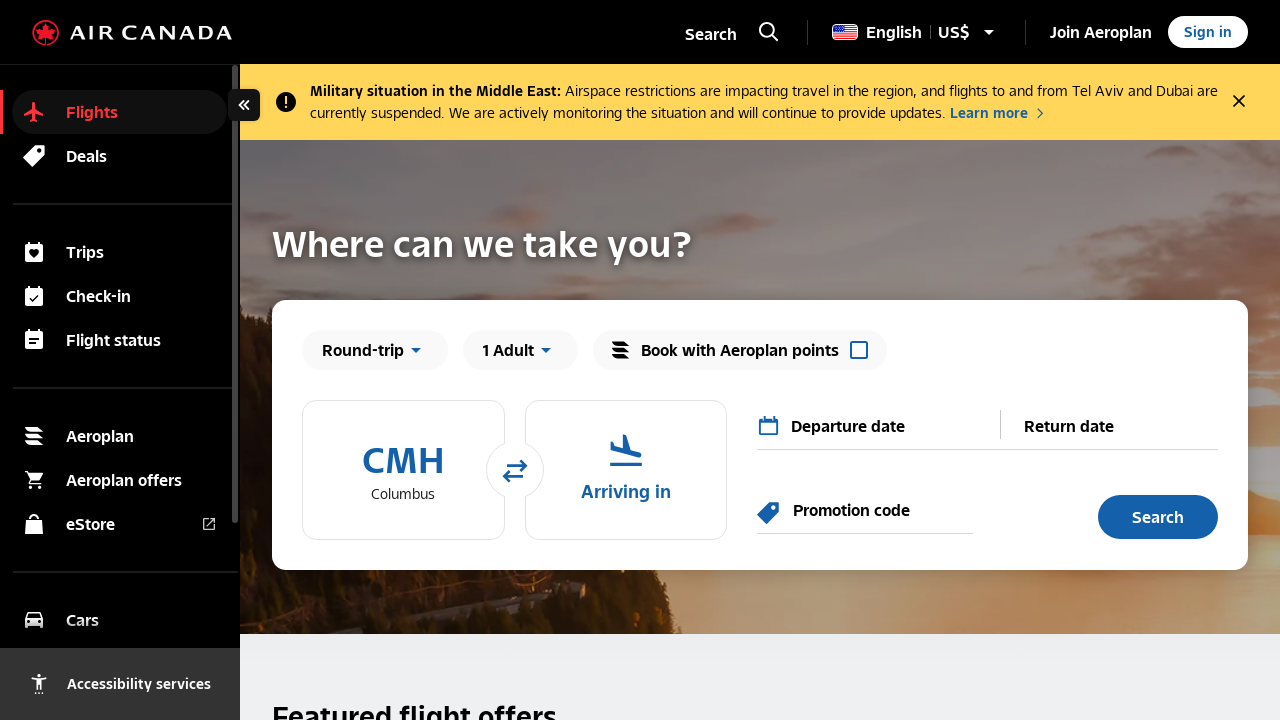

Verified heading is visible on the page
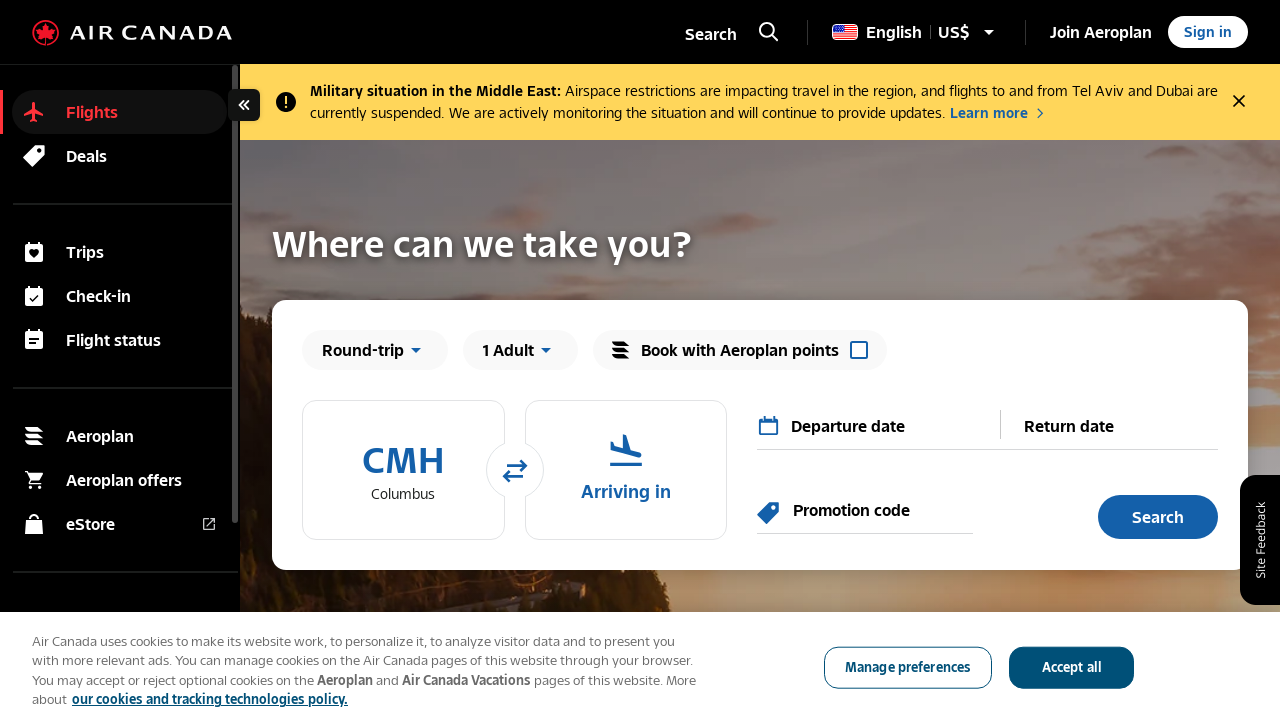

Asserted that the main heading 'Where can we take you?' is displayed
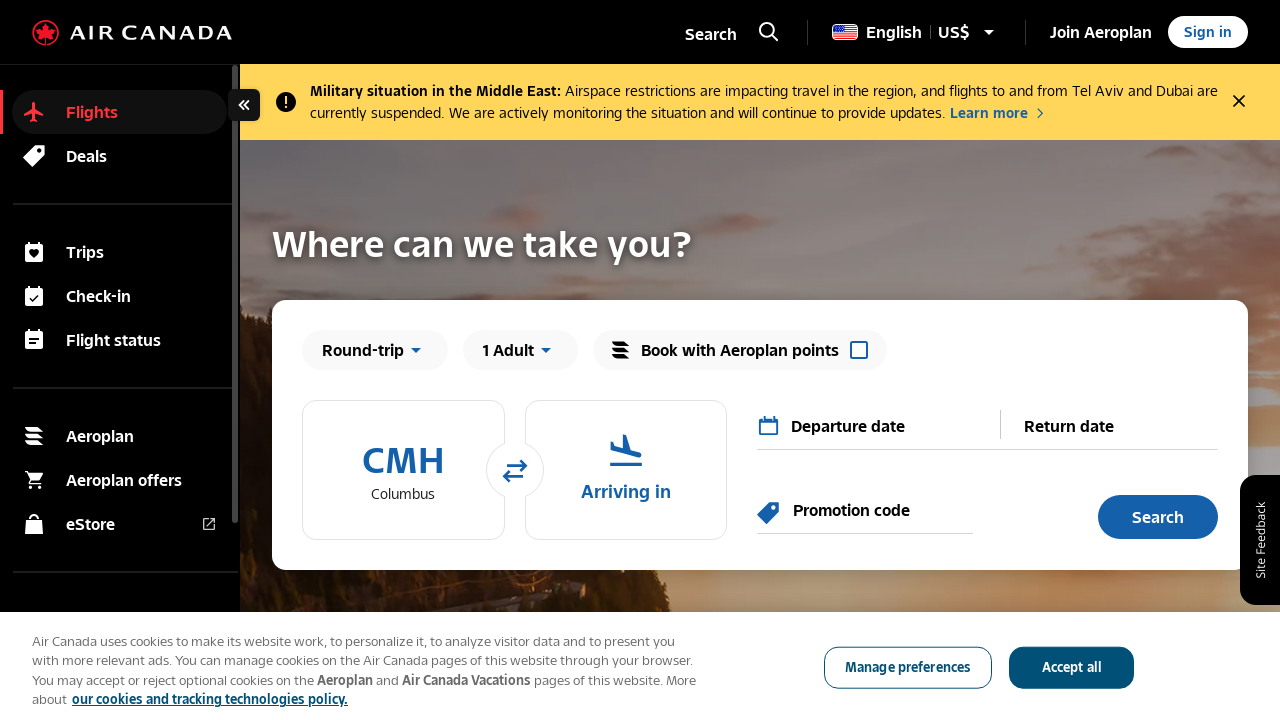

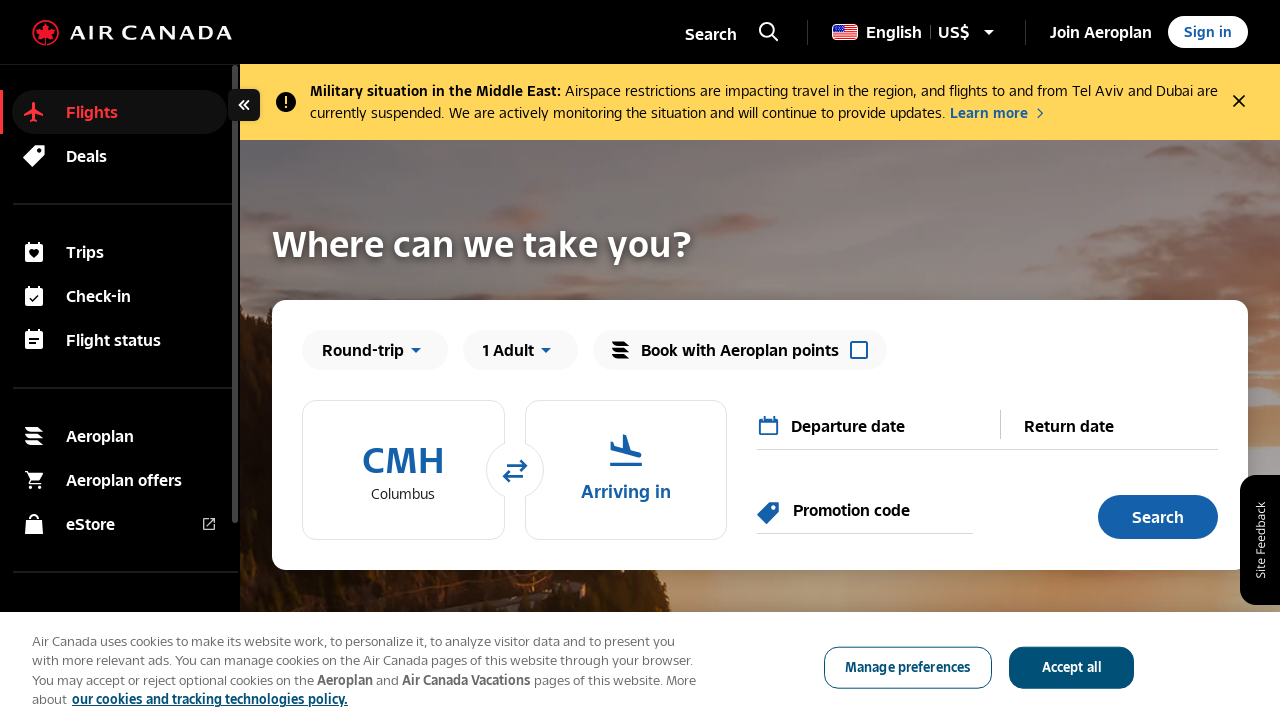